Tests file download functionality by clicking on a download link on the Selenium test page

Starting URL: https://www.selenium.dev/selenium/web/downloads/download.html

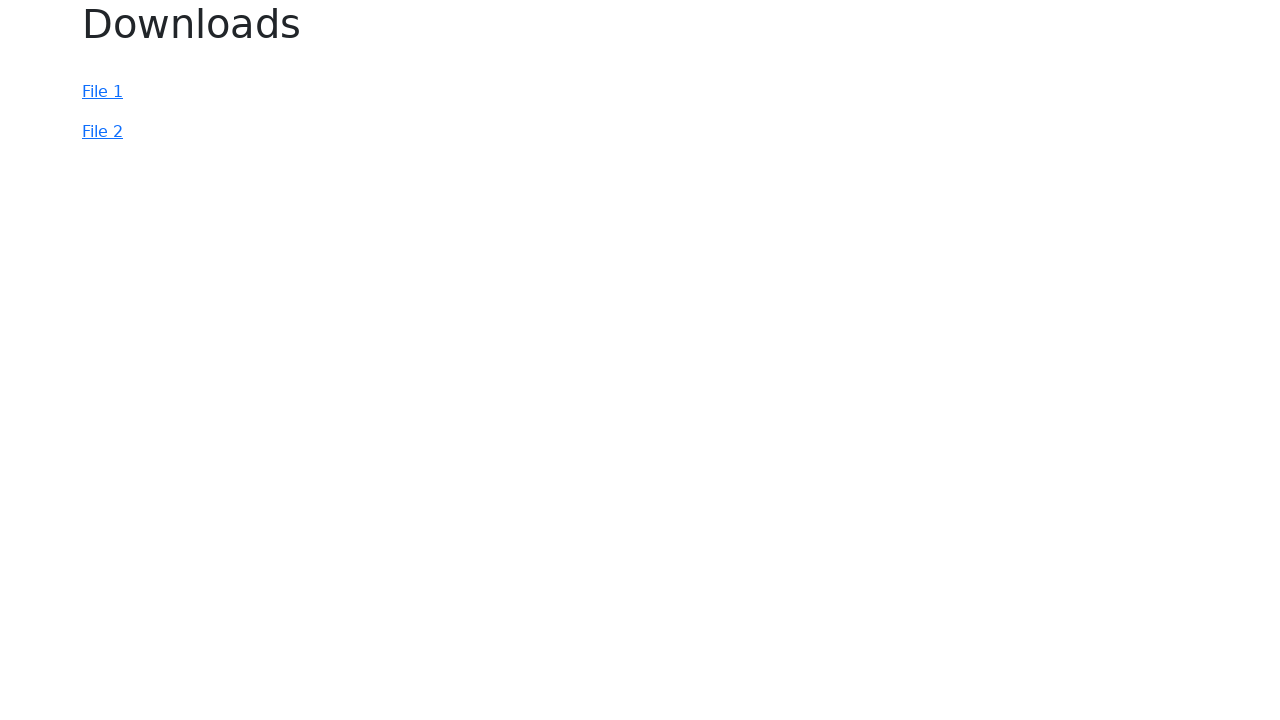

Clicked download link for file_1.txt at (102, 92) on a[href='file_1.txt']
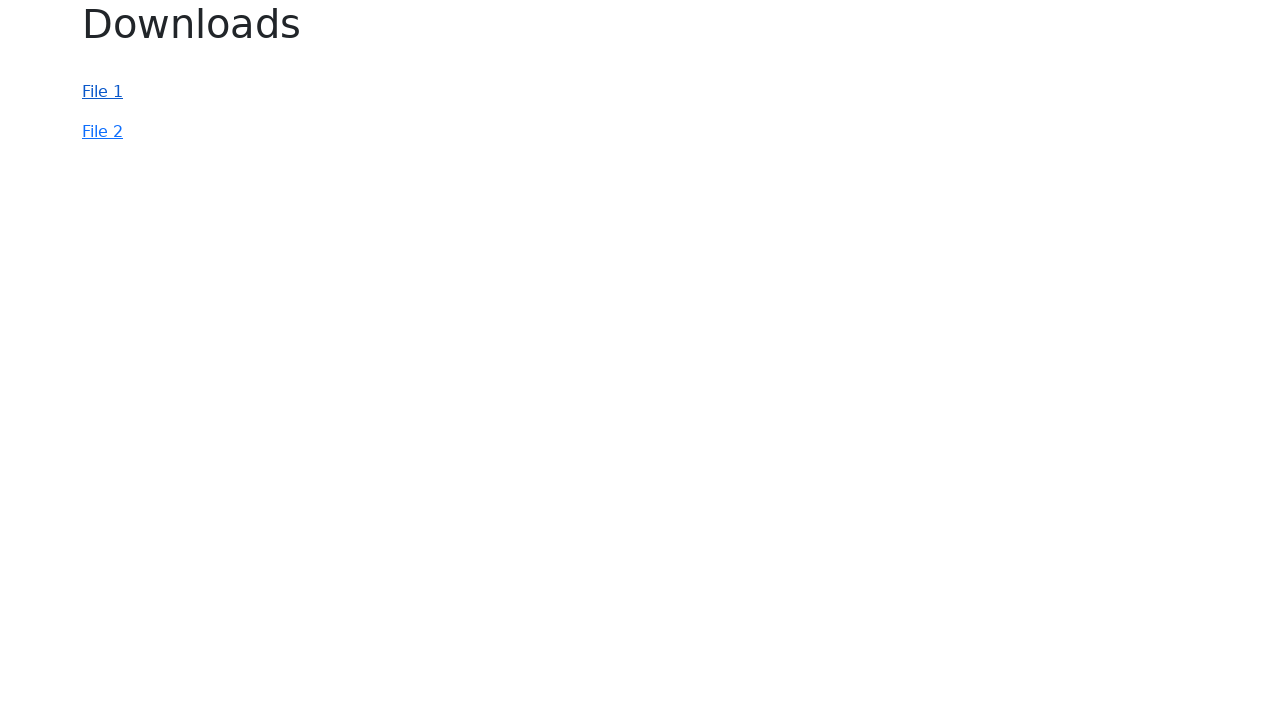

Waited 1 second for download to initiate
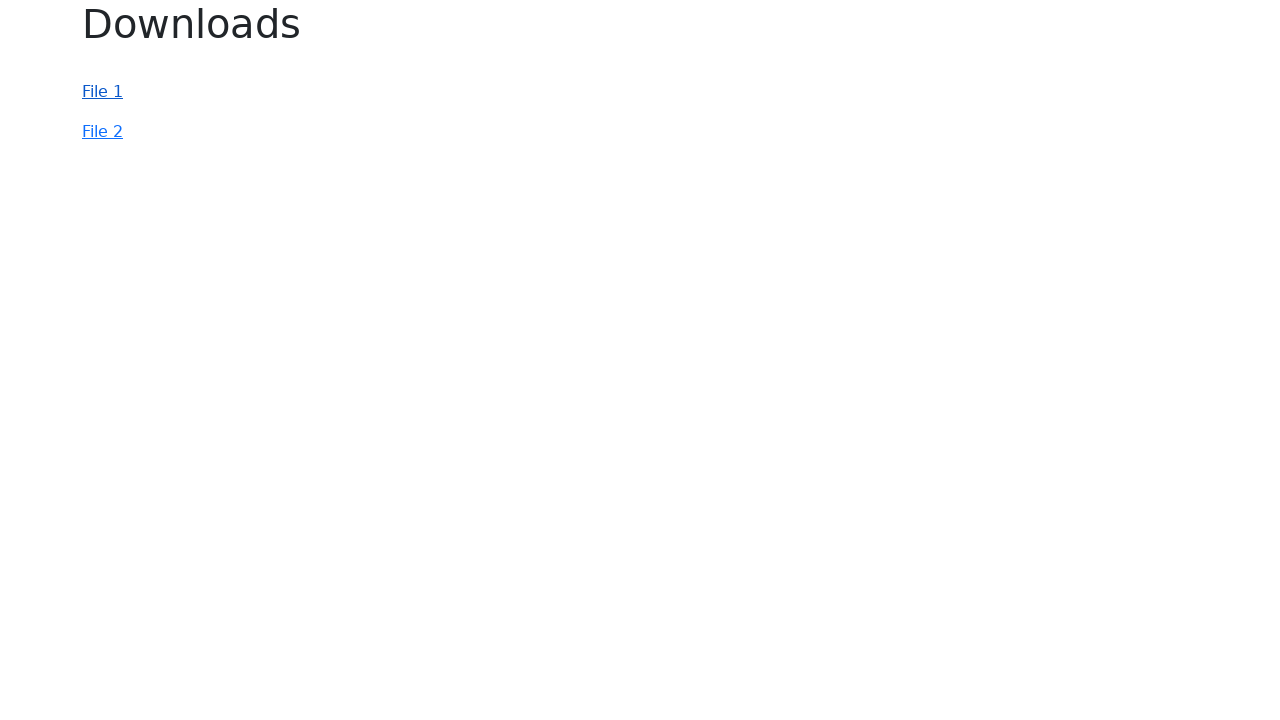

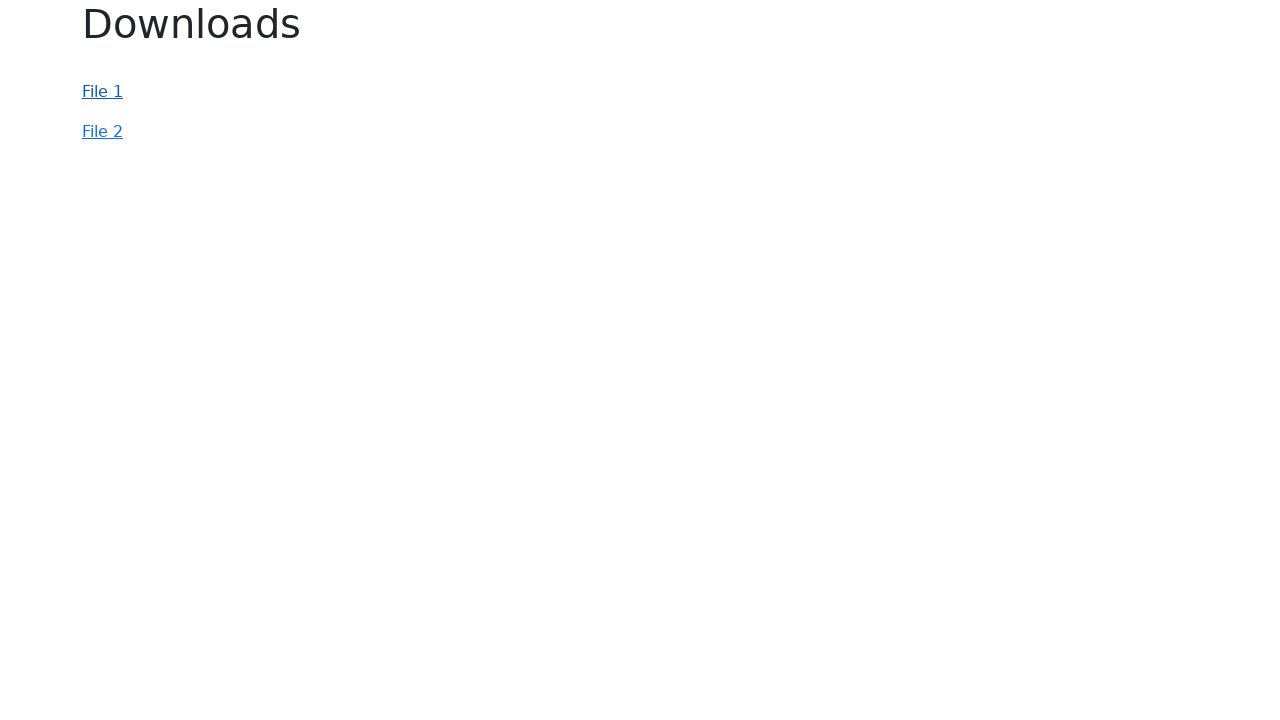